Navigates to a test homepage and retrieves the page title, URL, and text content of a heading element

Starting URL: https://kristinek.github.io/site/

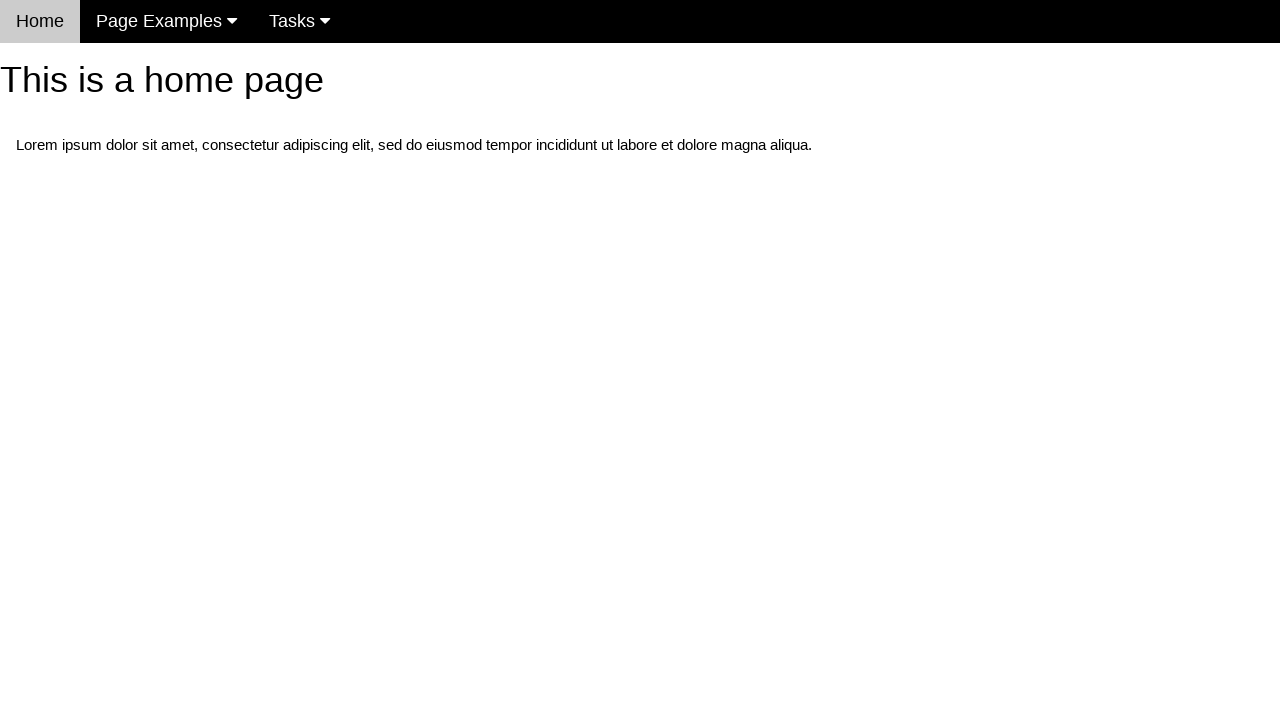

Navigated to homepage at https://kristinek.github.io/site/
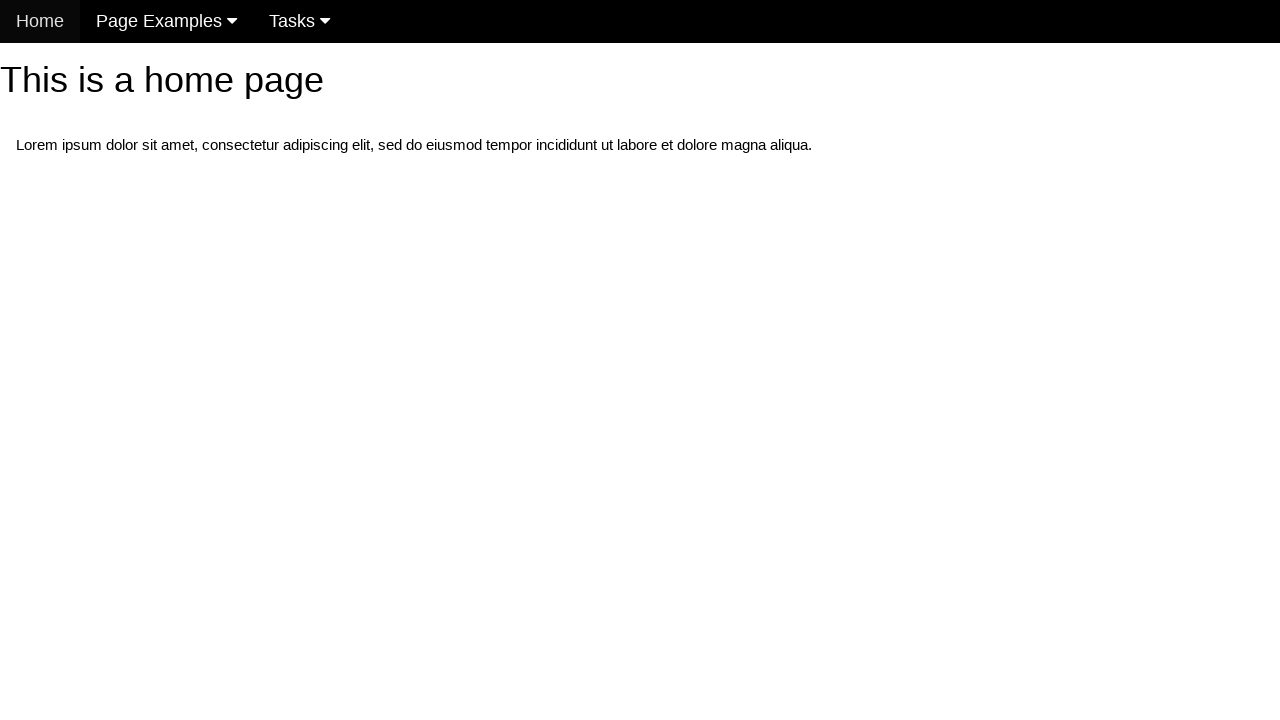

Heading element #h1 became visible
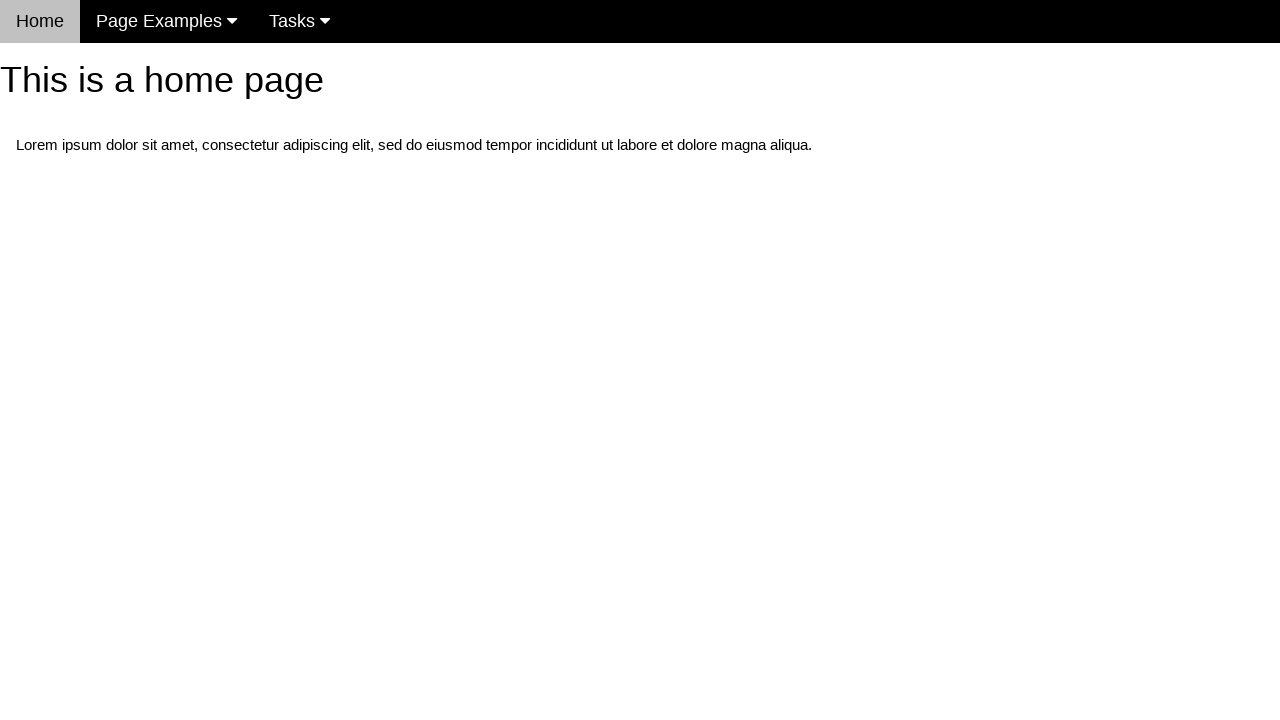

Retrieved heading text: 'This is a home page'
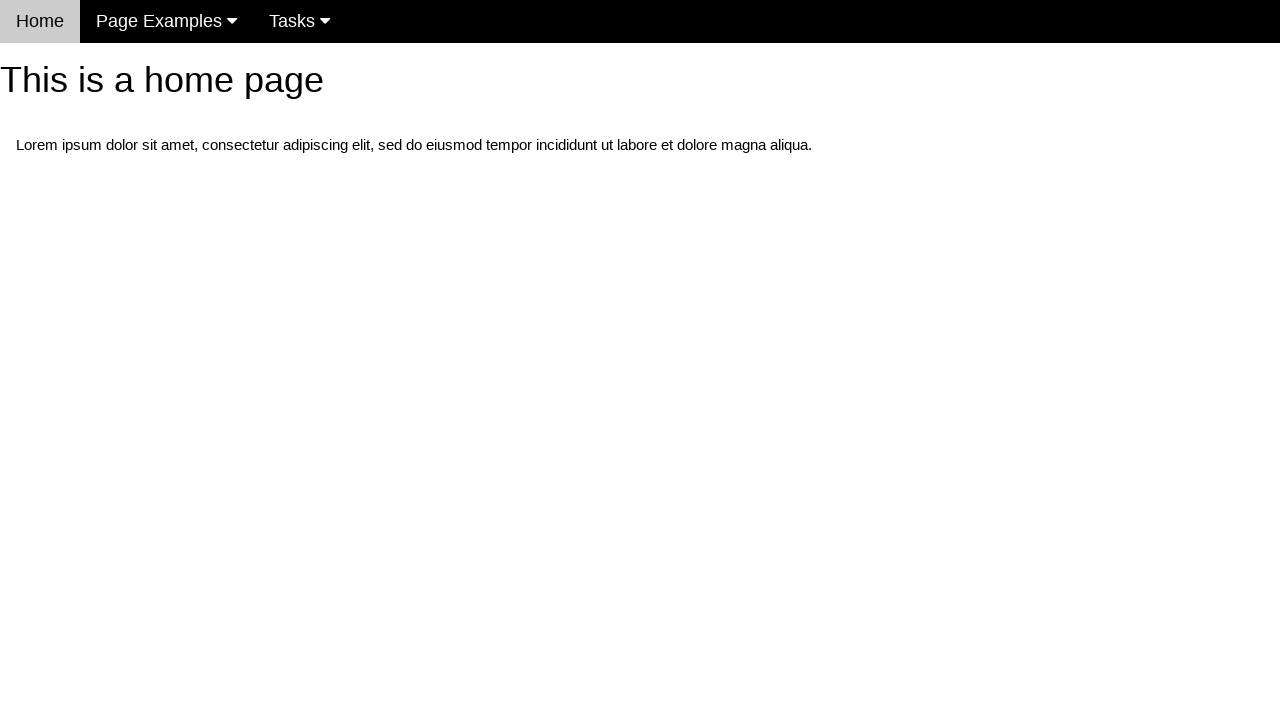

Retrieved page title: 'Home Page for this site'
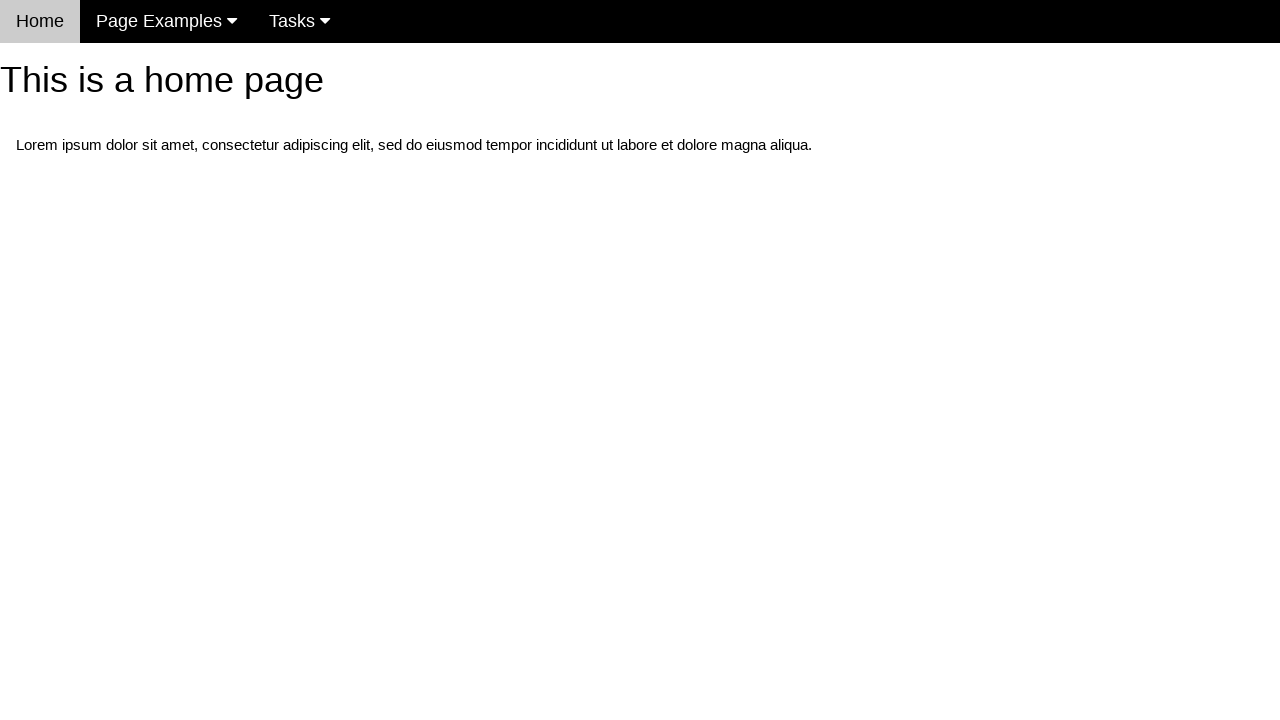

Retrieved current URL: 'https://kristinek.github.io/site/'
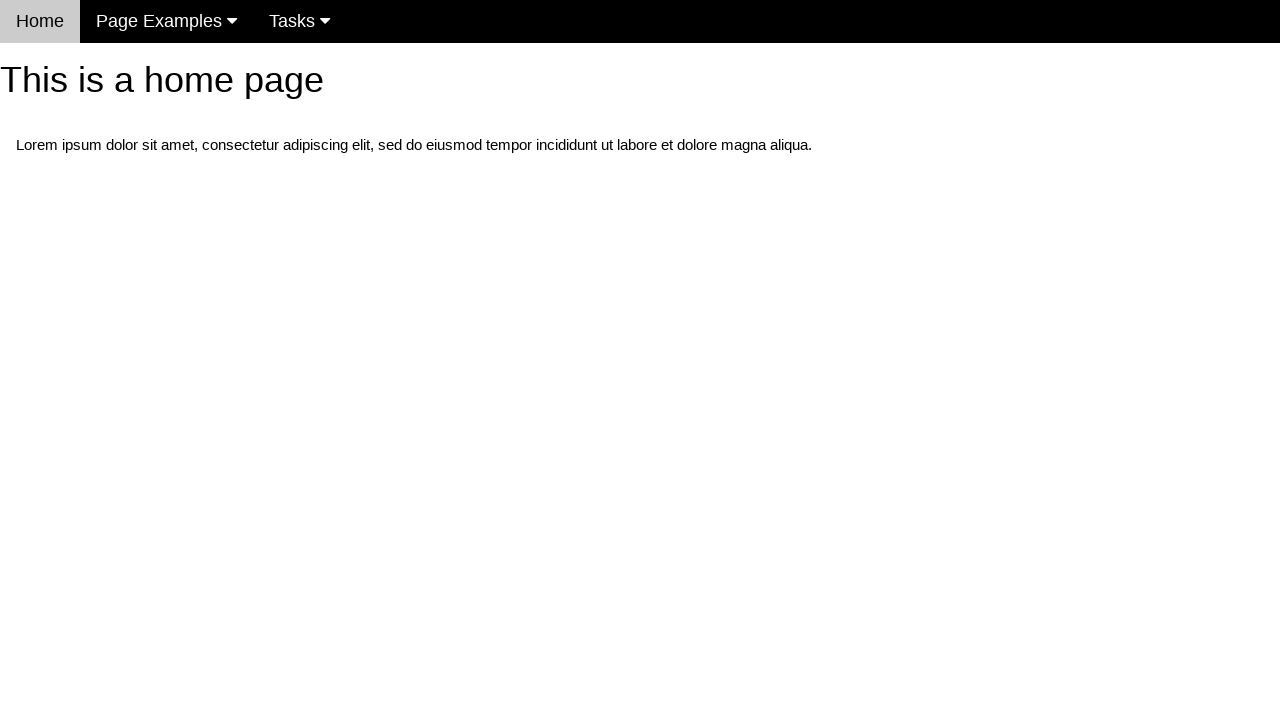

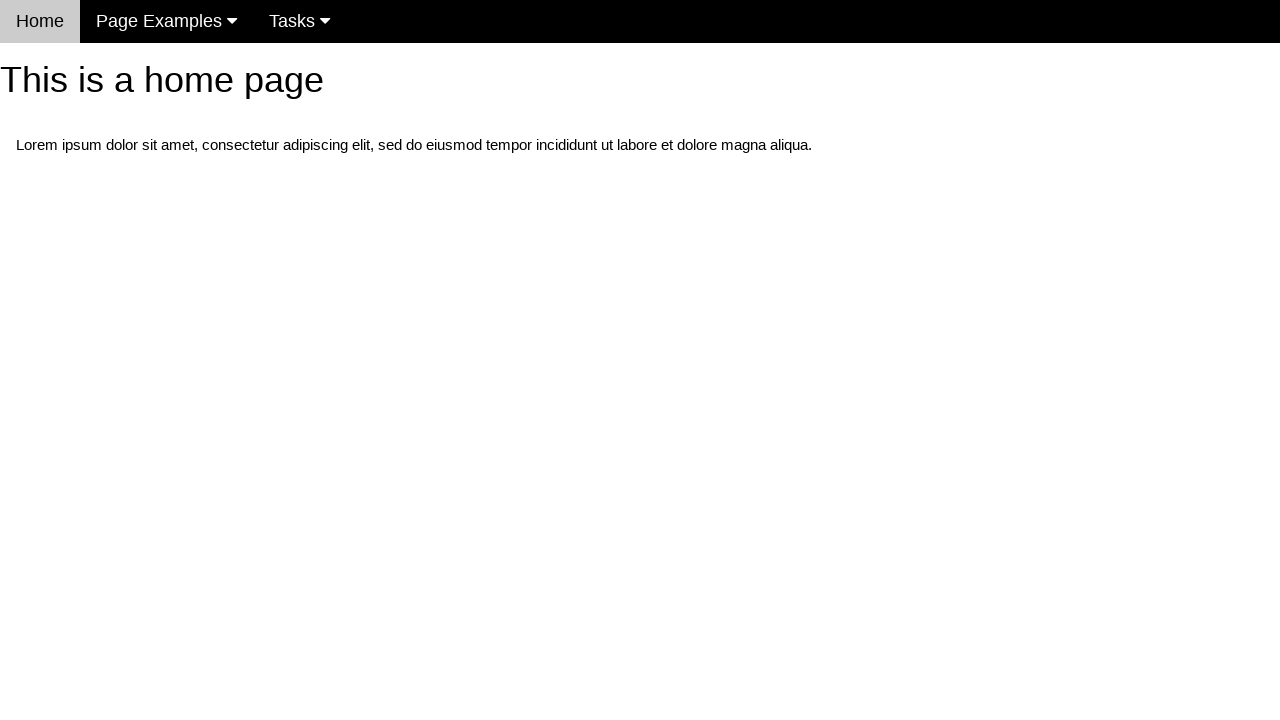